Tests keyboard key press functionality by sending a SPACE key to an input element and verifying the result text displays the correct key pressed, then sends a LEFT arrow key and verifies that result as well.

Starting URL: http://the-internet.herokuapp.com/key_presses

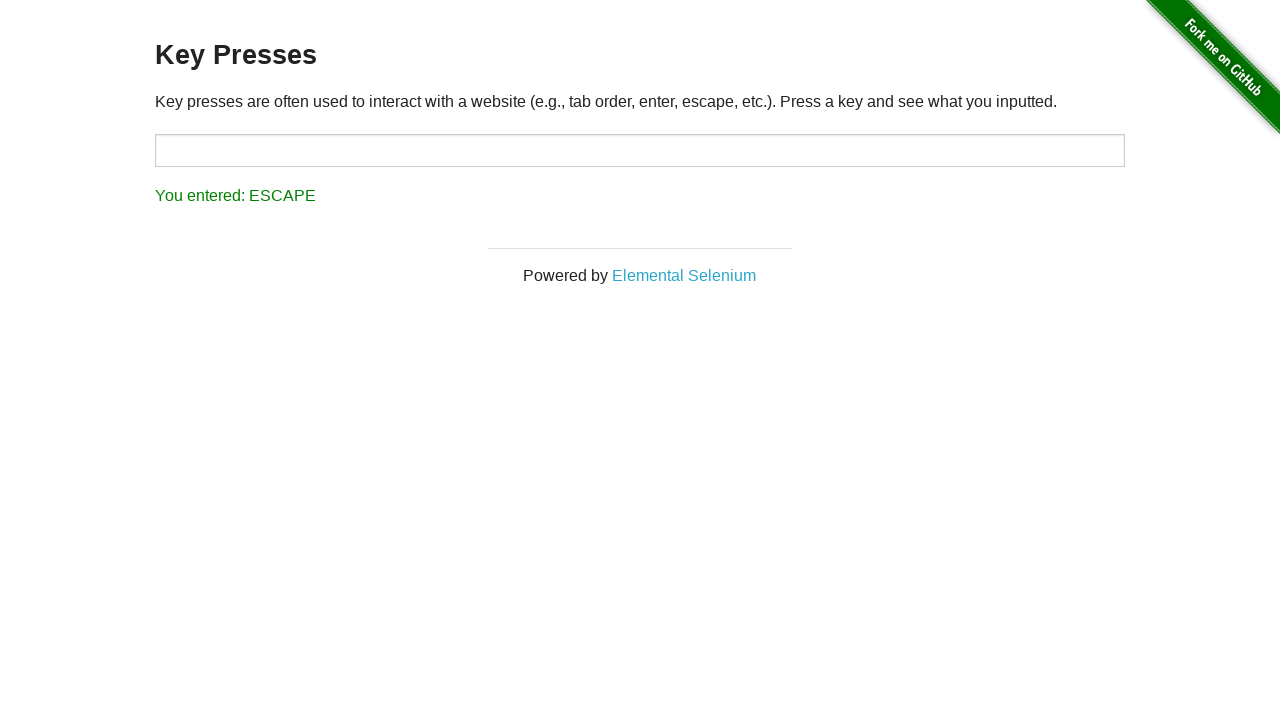

Navigated to key presses test page
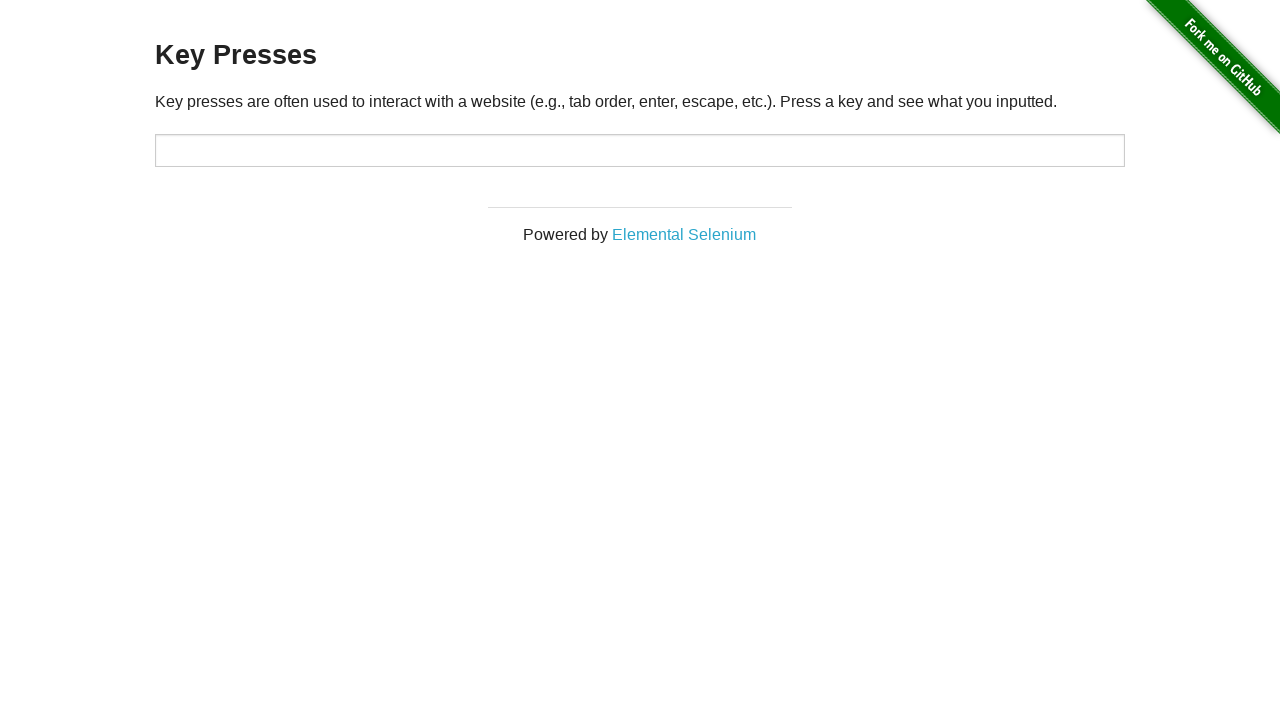

Pressed SPACE key on target element on #target
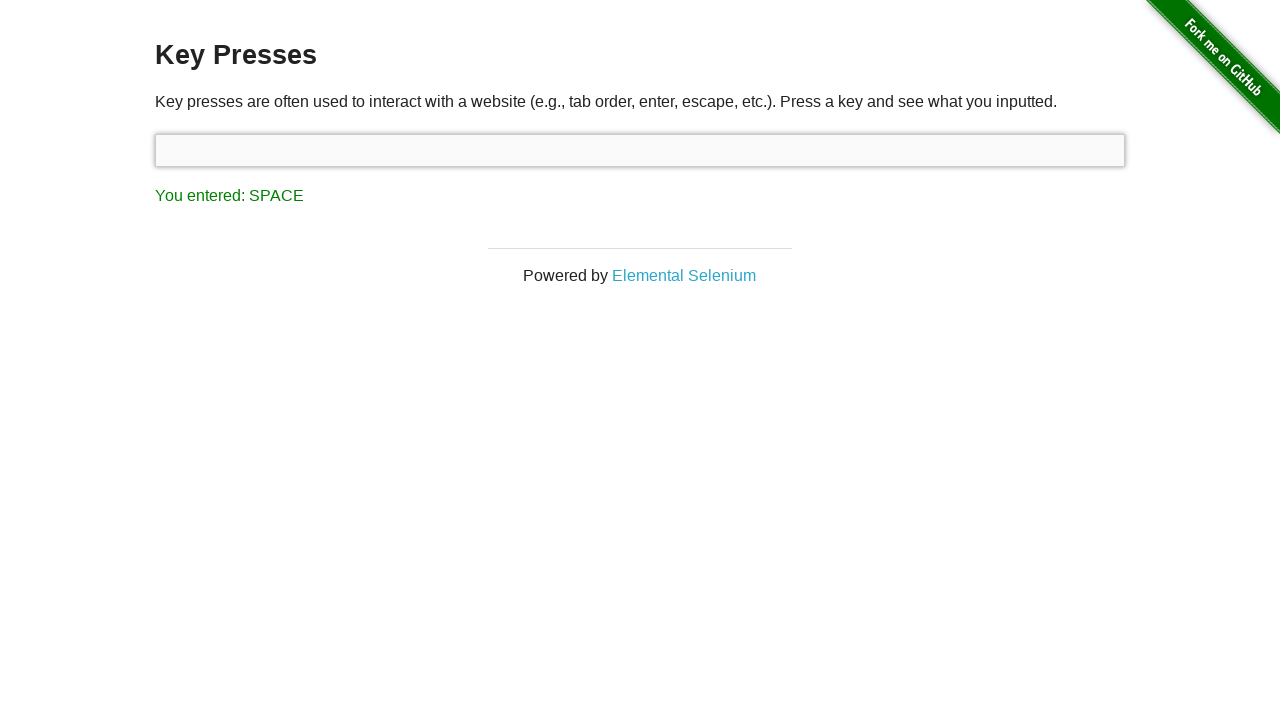

Retrieved result text after SPACE key press
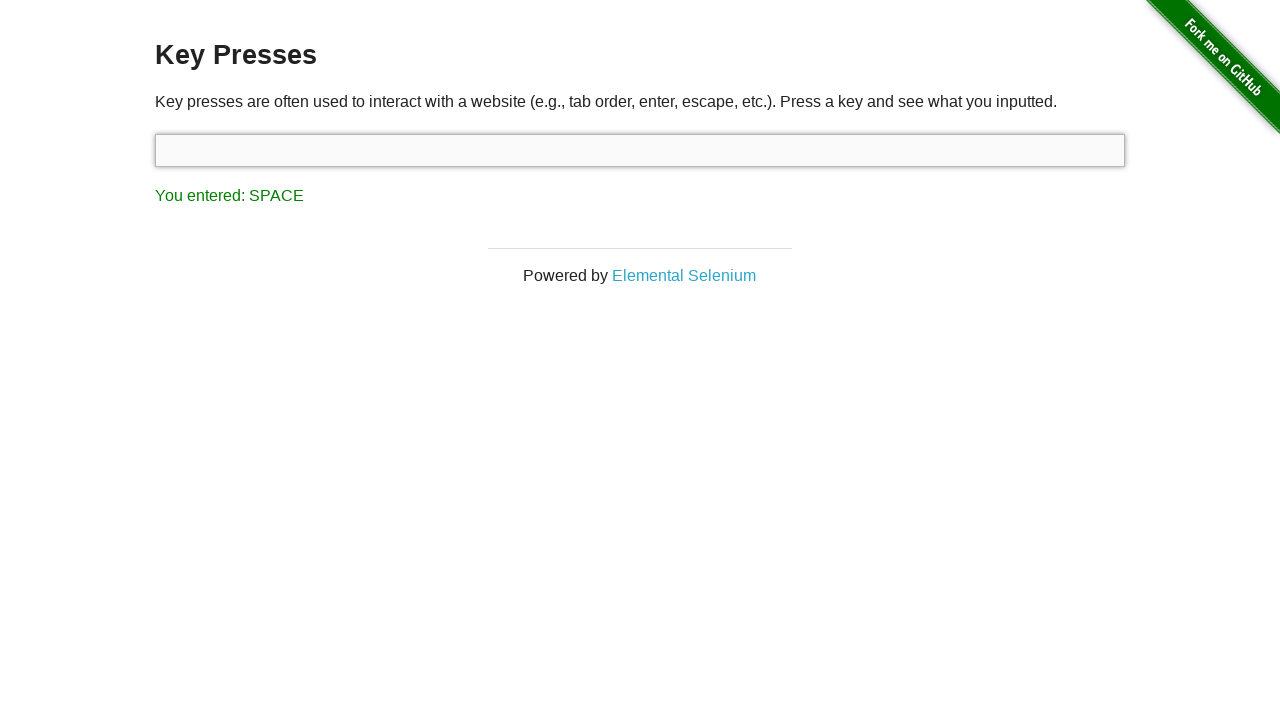

Verified result text shows 'You entered: SPACE'
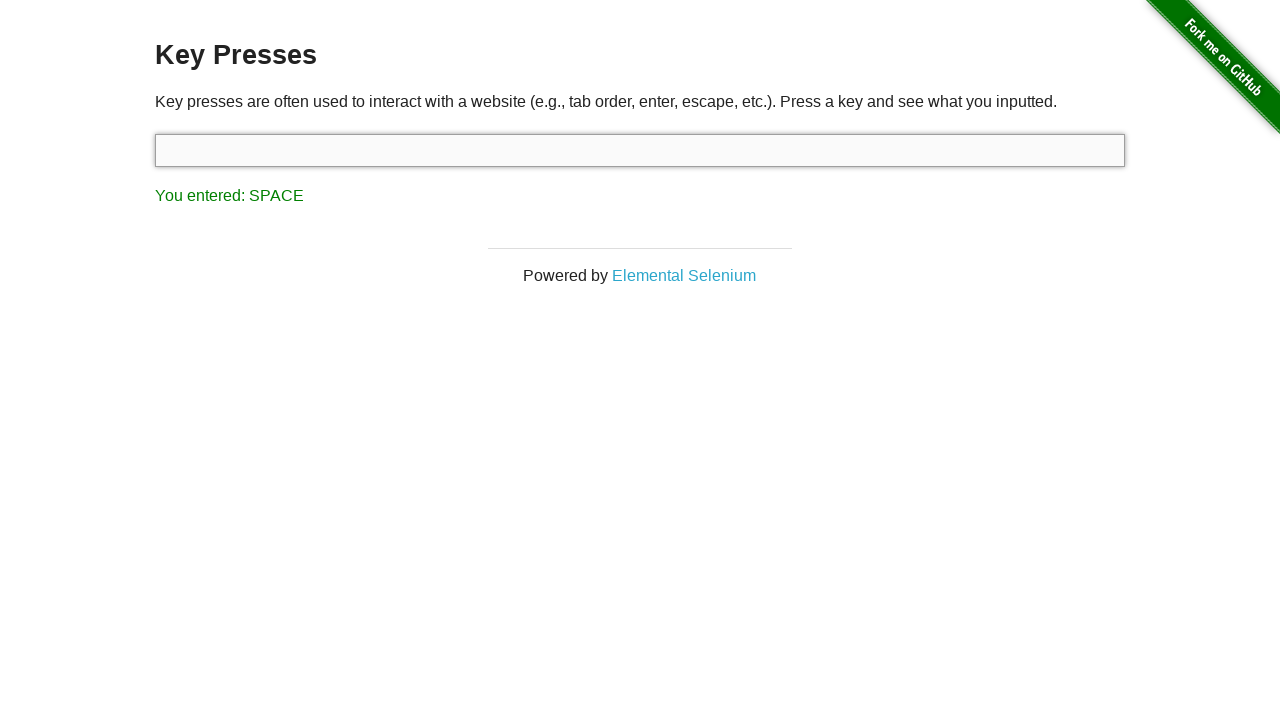

Pressed LEFT arrow key
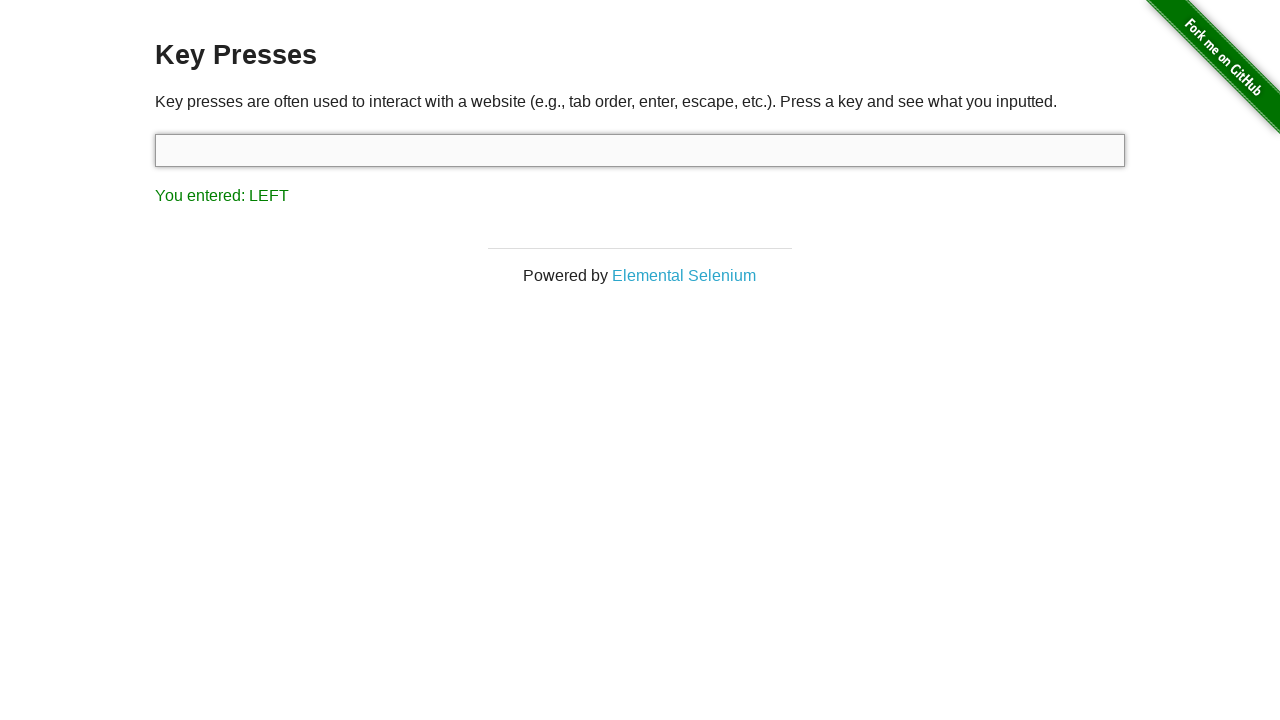

Retrieved result text after LEFT arrow key press
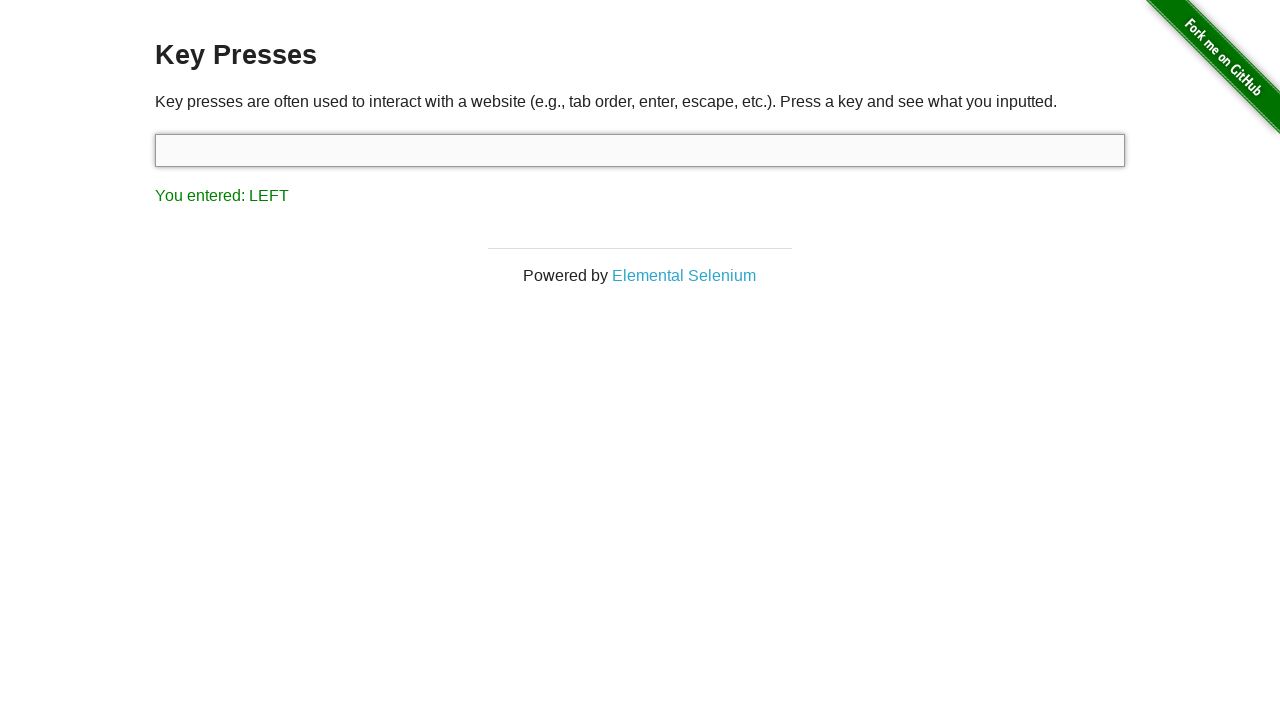

Verified result text shows 'You entered: LEFT'
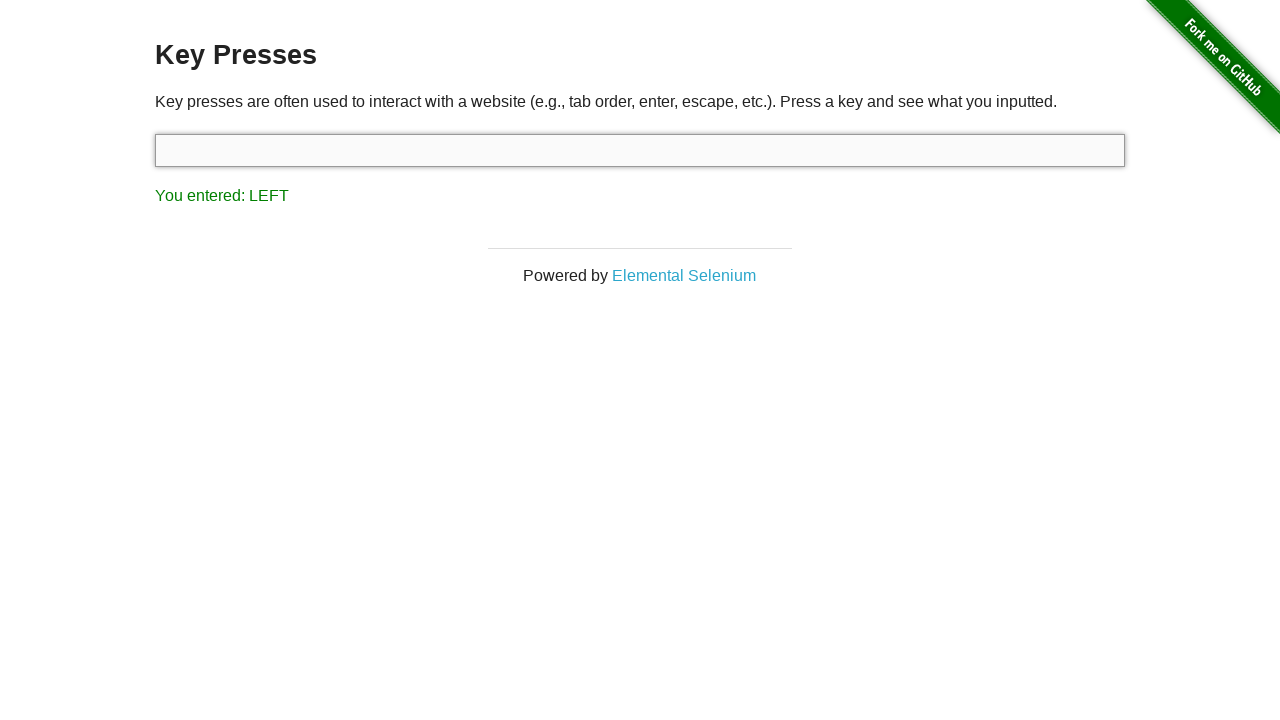

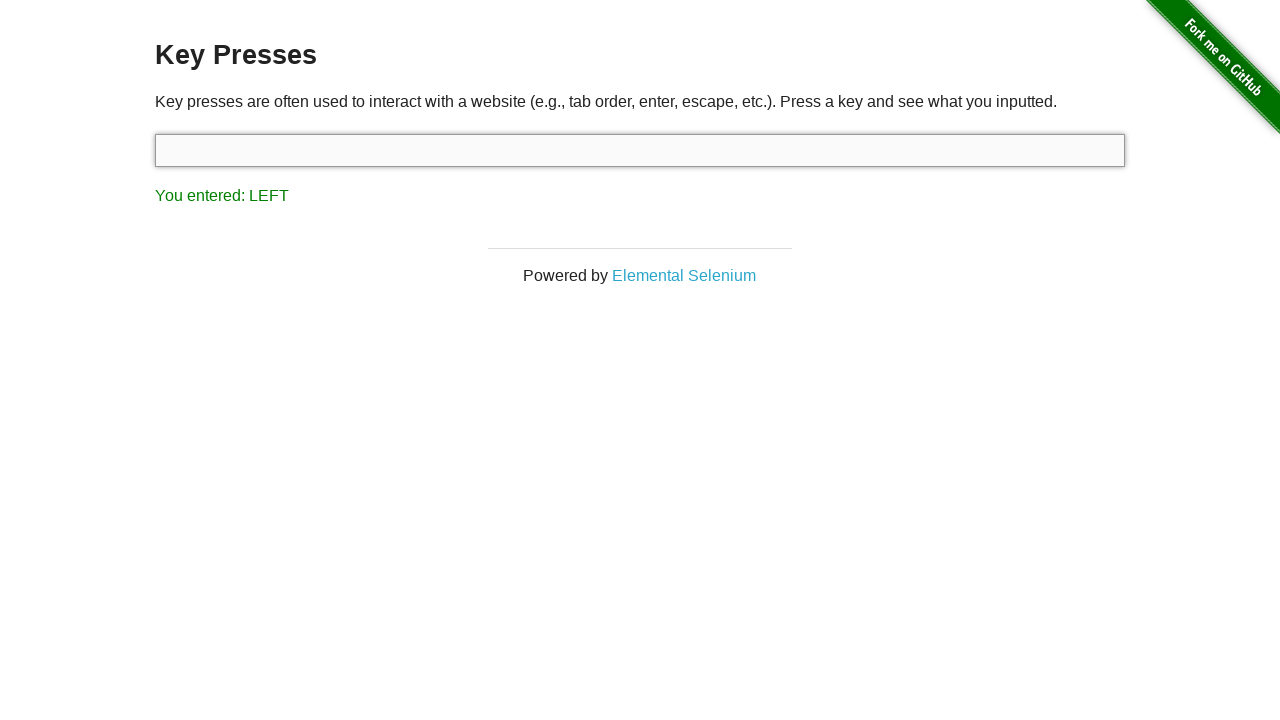